Tests radio button functionality by clicking through all radio buttons on the page sequentially

Starting URL: https://codenboxautomationlab.com/practice/

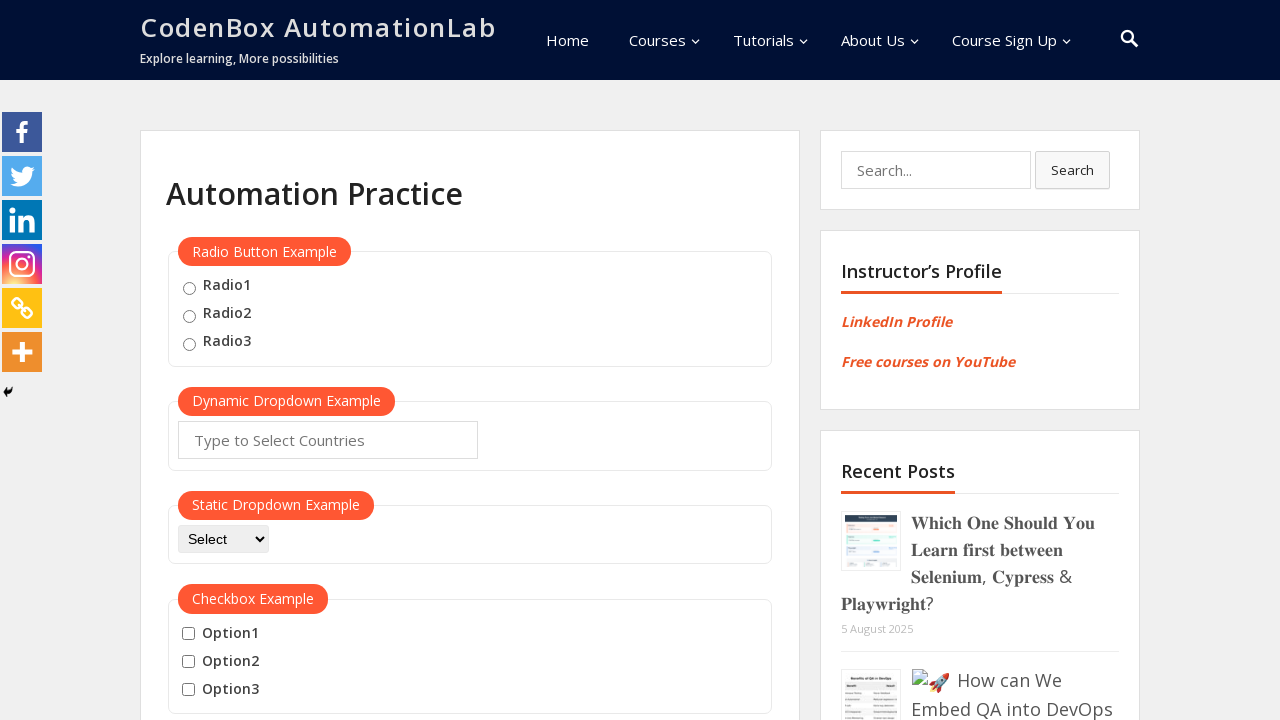

Navigated to practice page
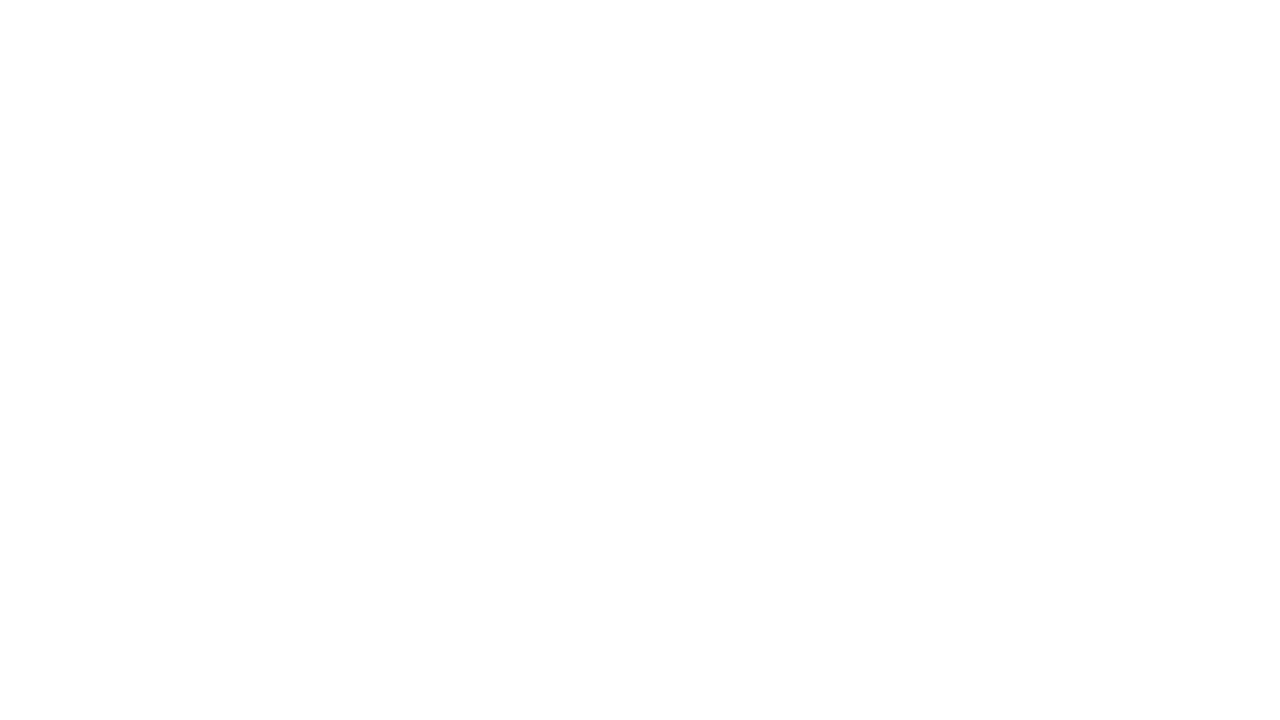

Located all radio buttons on the page
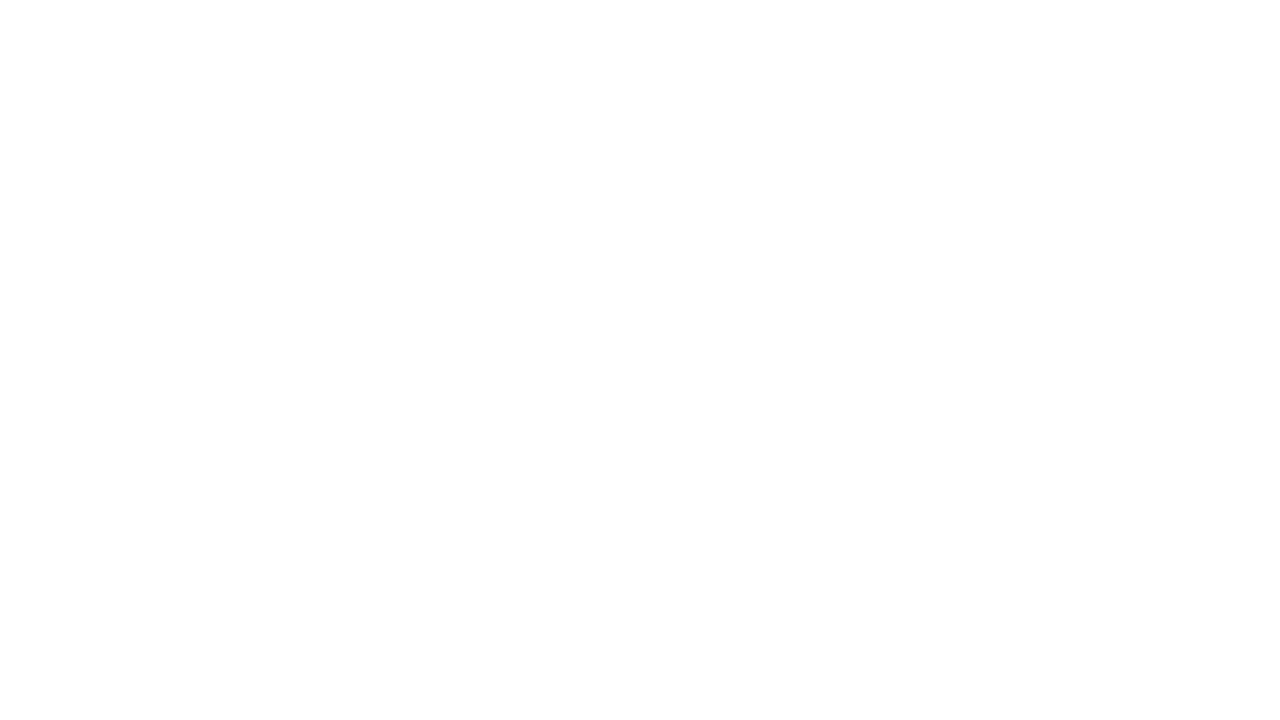

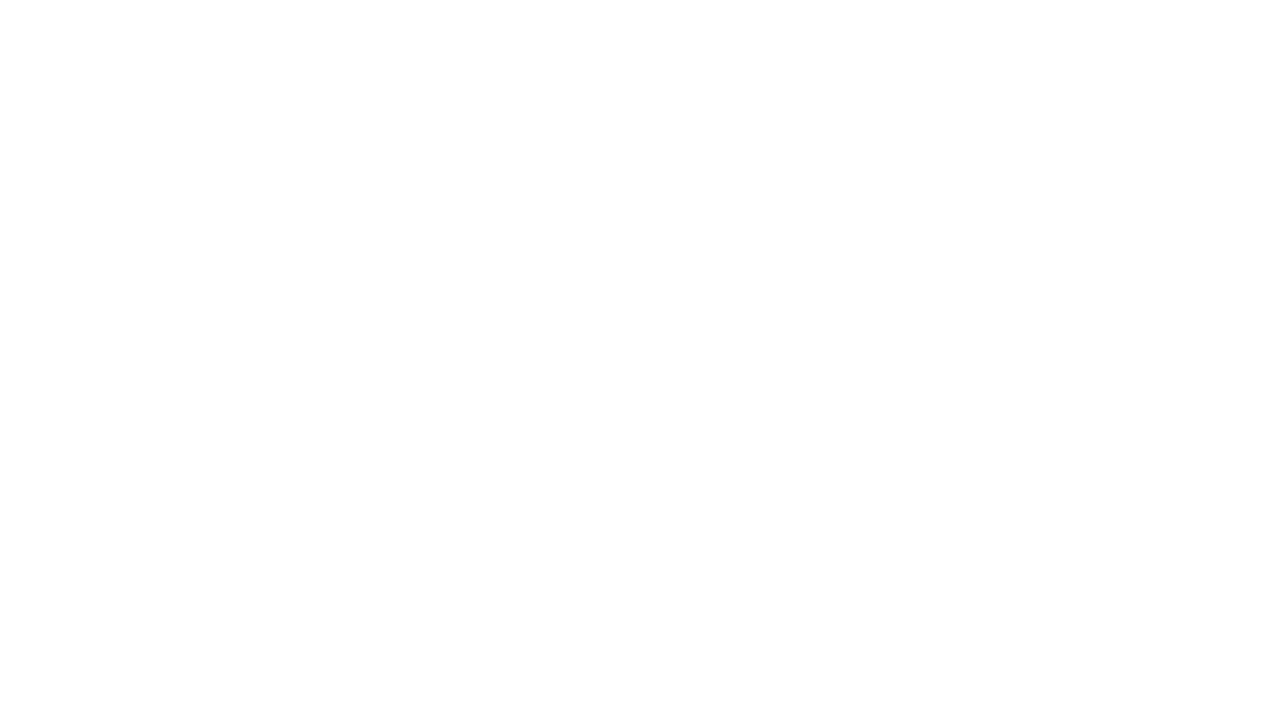